Tests clearing the complete state of all items by checking and unchecking the toggle all checkbox

Starting URL: https://demo.playwright.dev/todomvc

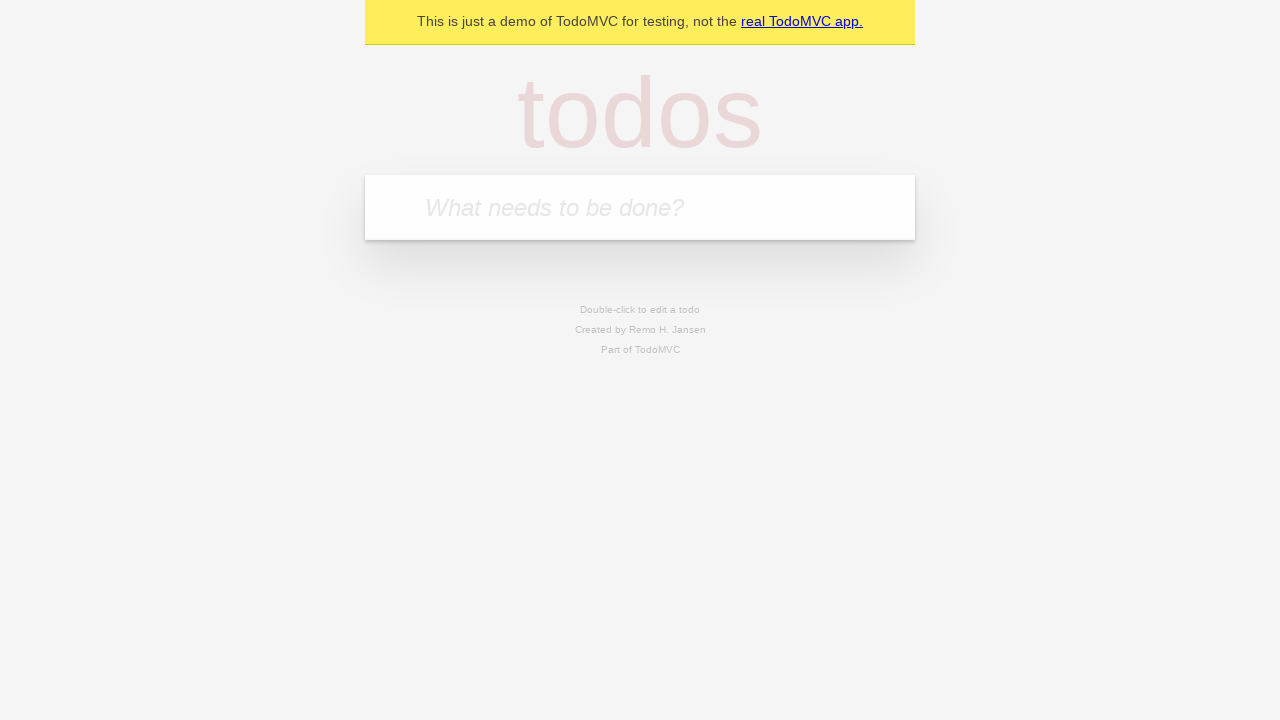

Filled todo input with 'buy some cheese' on internal:attr=[placeholder="What needs to be done?"i]
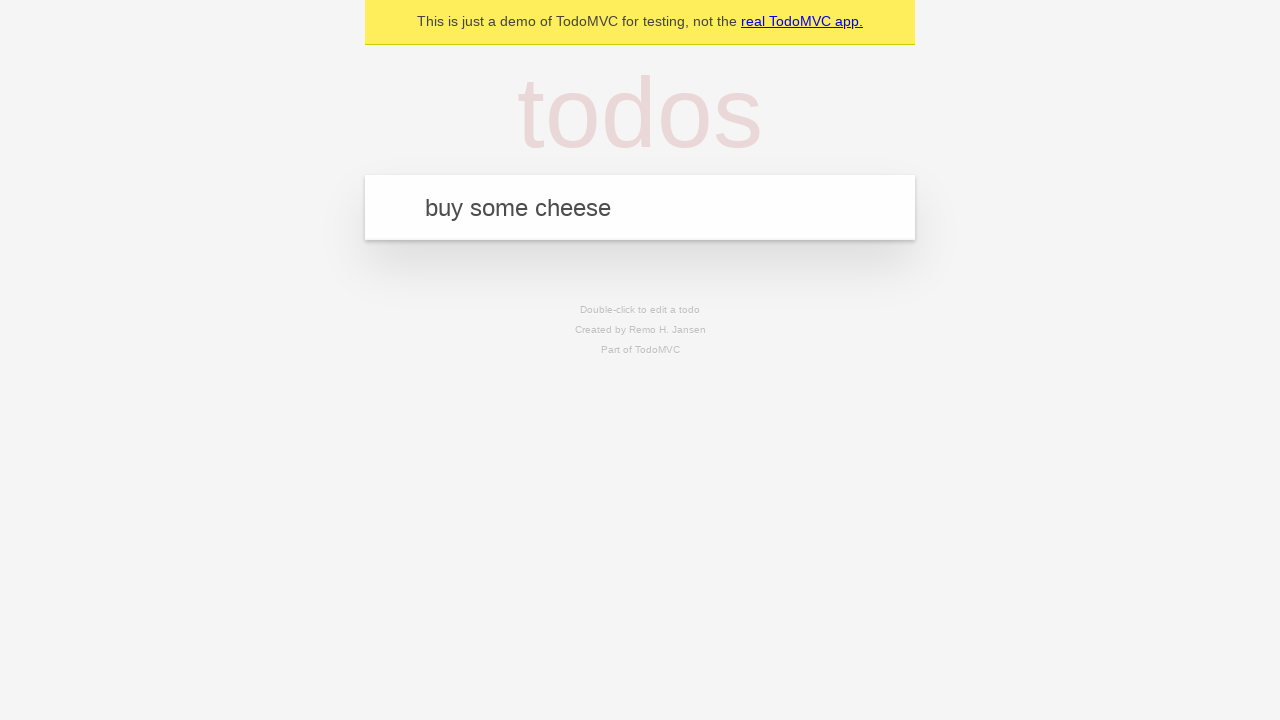

Pressed Enter to create todo 'buy some cheese' on internal:attr=[placeholder="What needs to be done?"i]
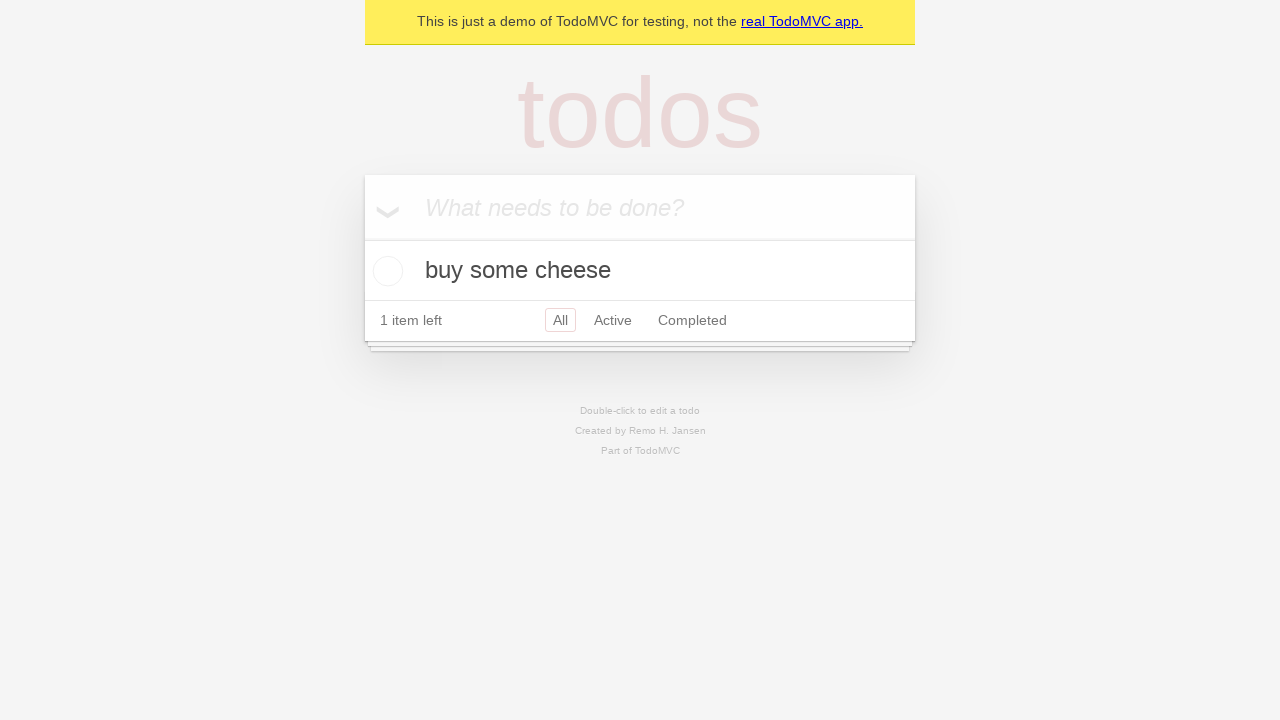

Filled todo input with 'feed the cat' on internal:attr=[placeholder="What needs to be done?"i]
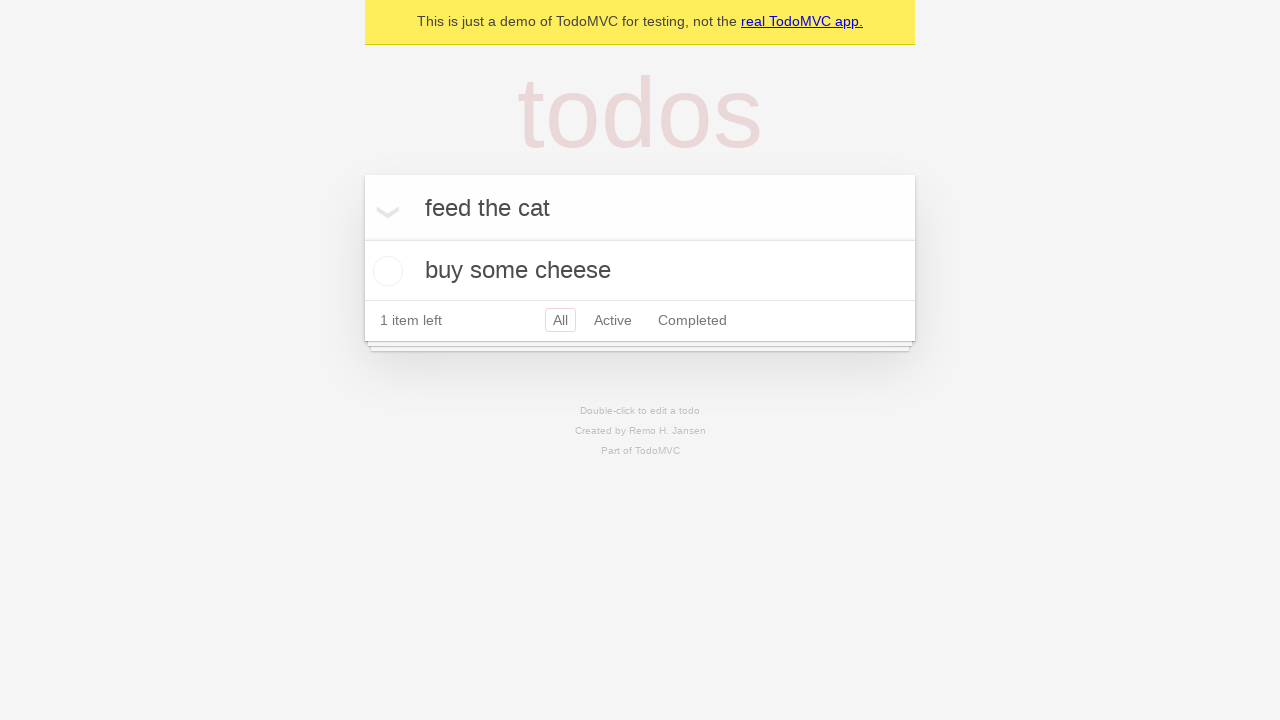

Pressed Enter to create todo 'feed the cat' on internal:attr=[placeholder="What needs to be done?"i]
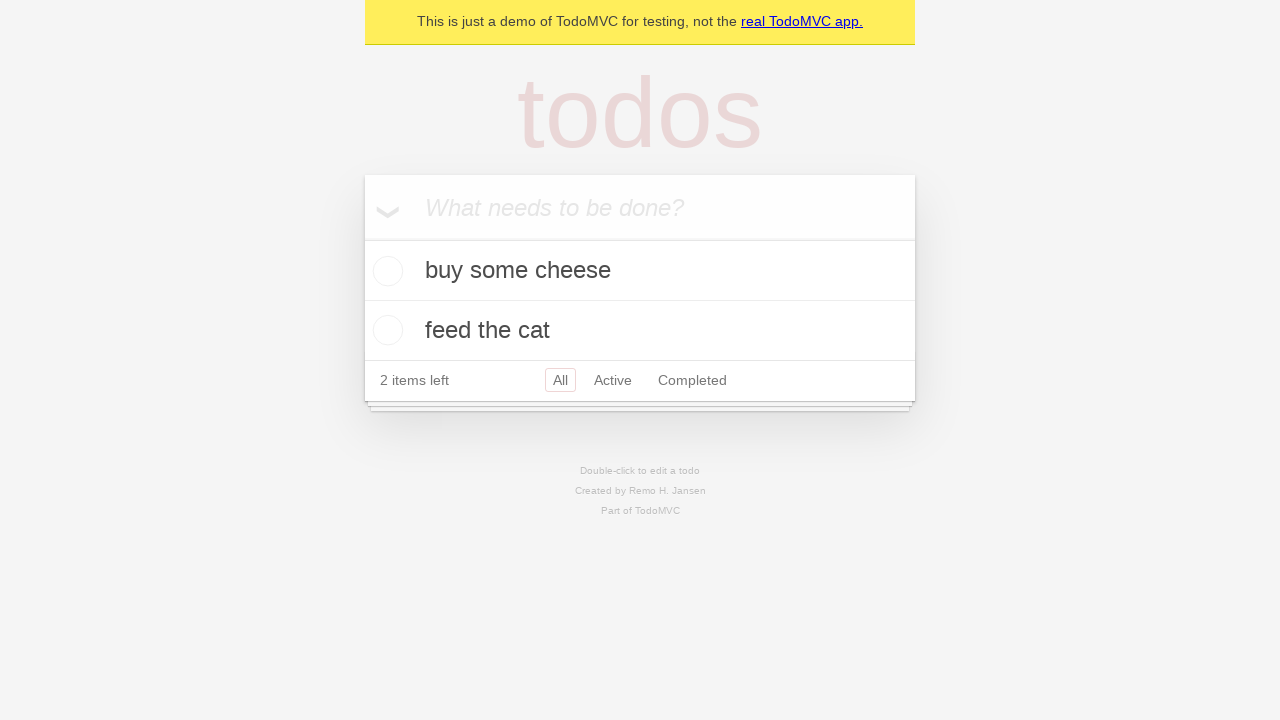

Filled todo input with 'book a doctors appointment' on internal:attr=[placeholder="What needs to be done?"i]
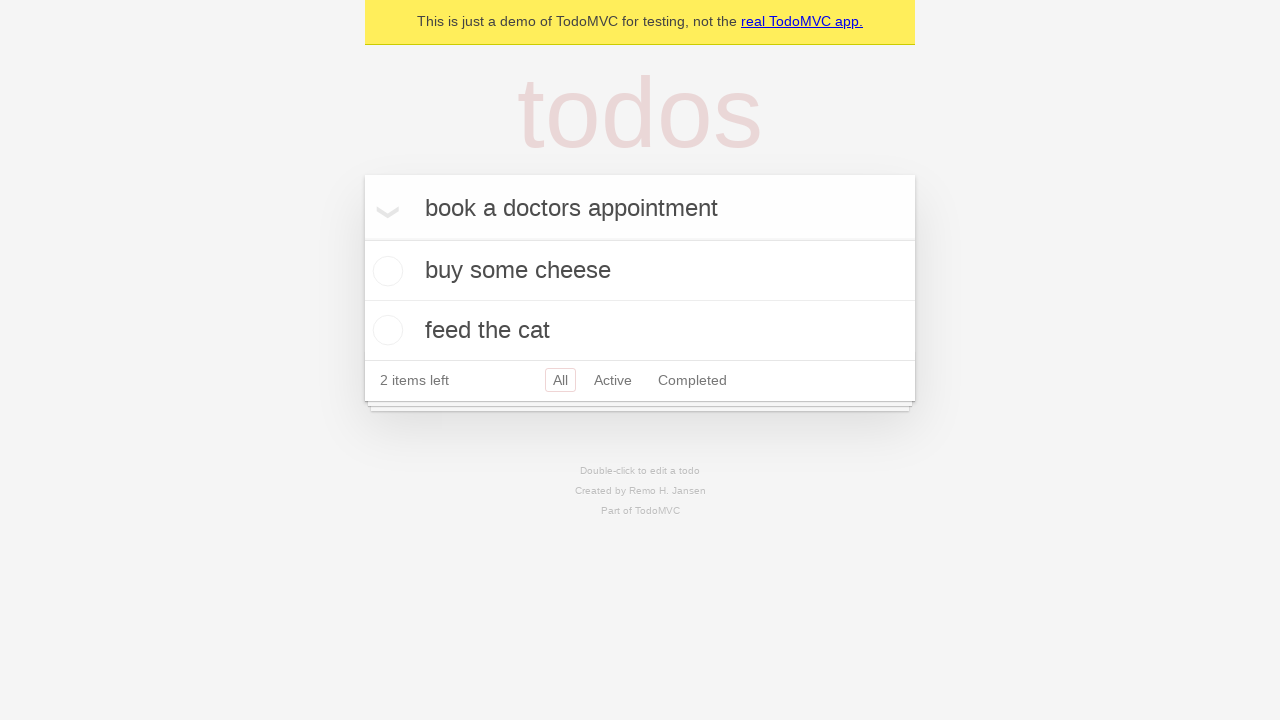

Pressed Enter to create todo 'book a doctors appointment' on internal:attr=[placeholder="What needs to be done?"i]
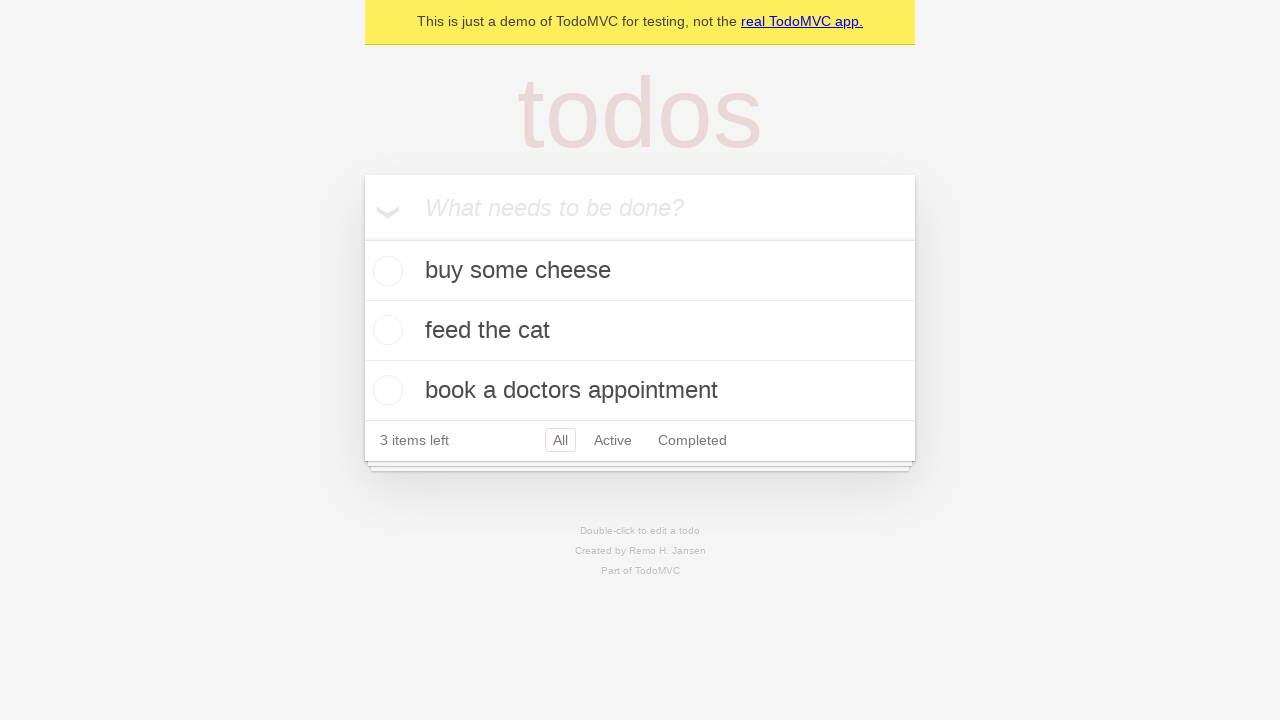

Waited for all 3 todos to be created
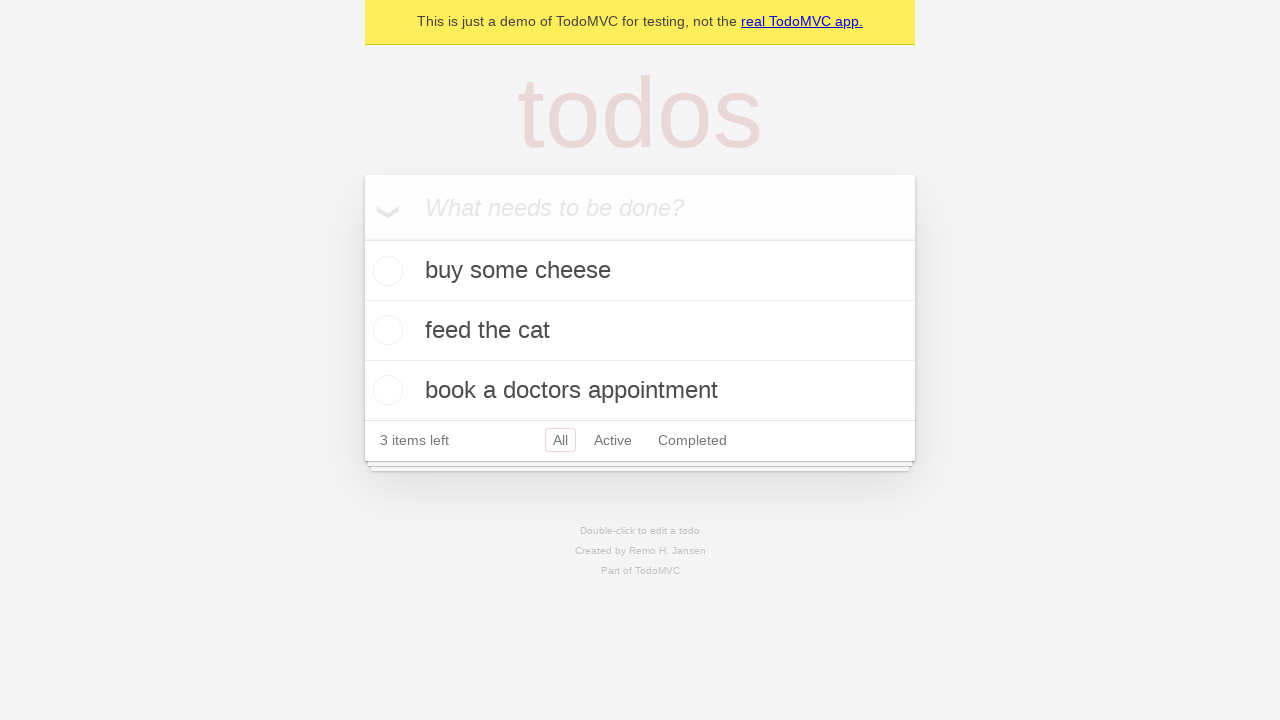

Clicked toggle all checkbox to mark all todos as complete at (362, 238) on internal:label="Mark all as complete"i
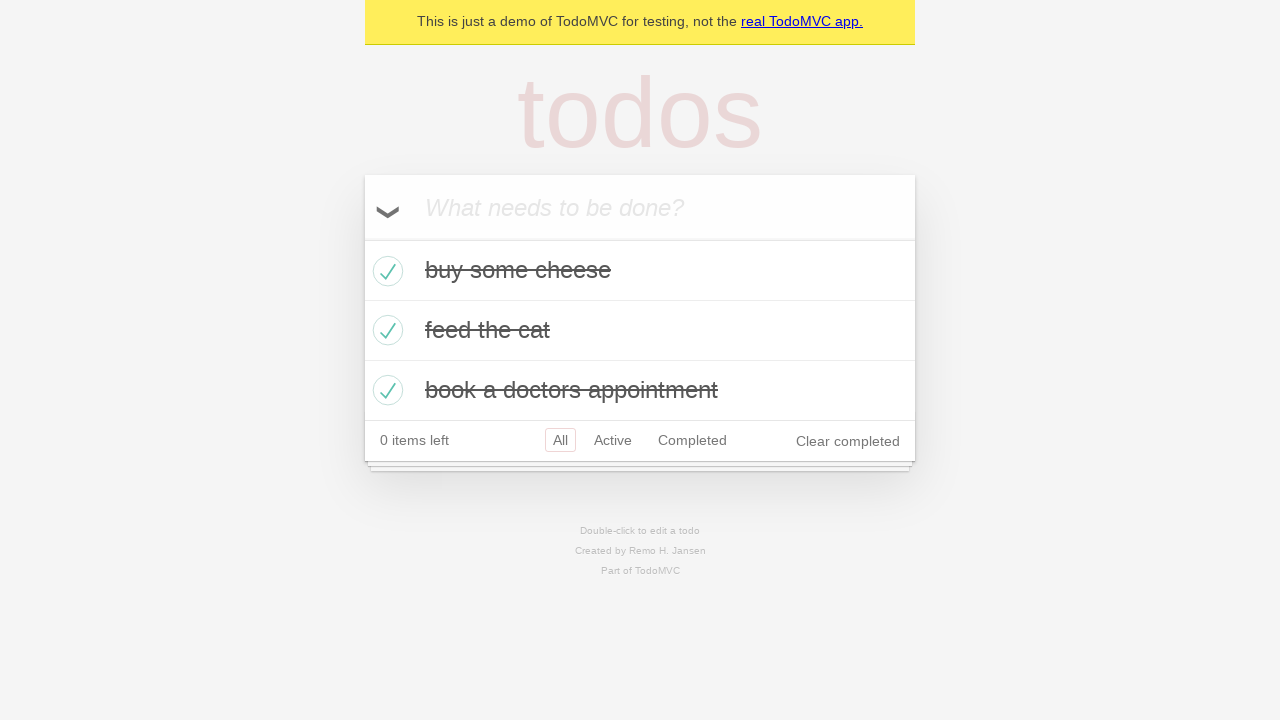

Unchecked toggle all checkbox to clear complete state of all todos at (362, 238) on internal:label="Mark all as complete"i
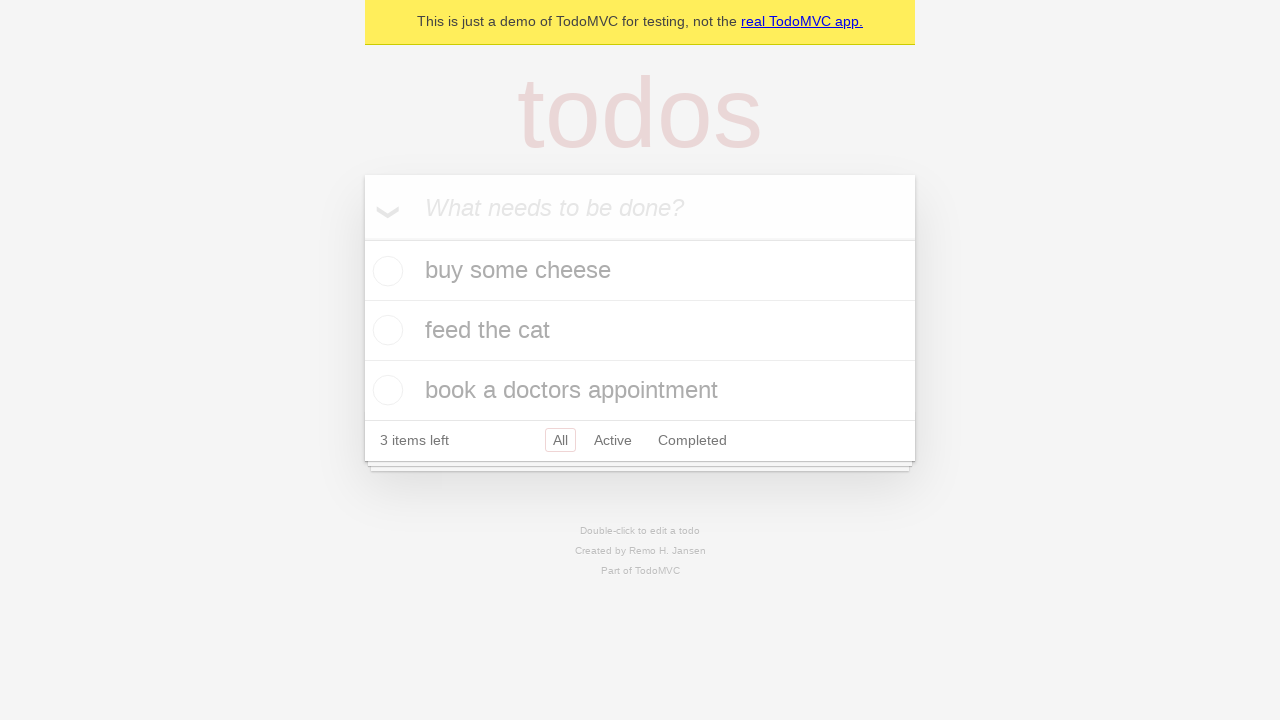

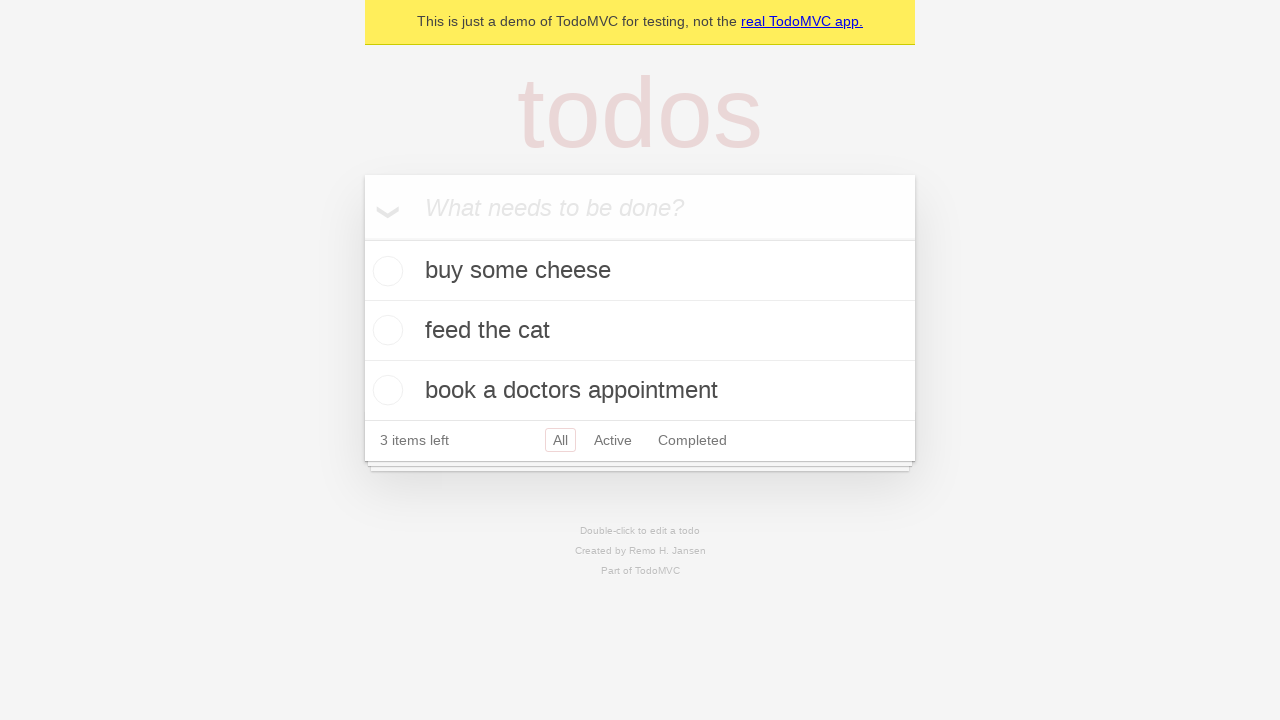